Tests adding an element on the Herokuapp add/remove elements page and verifies the element is displayed.

Starting URL: https://the-internet.herokuapp.com/

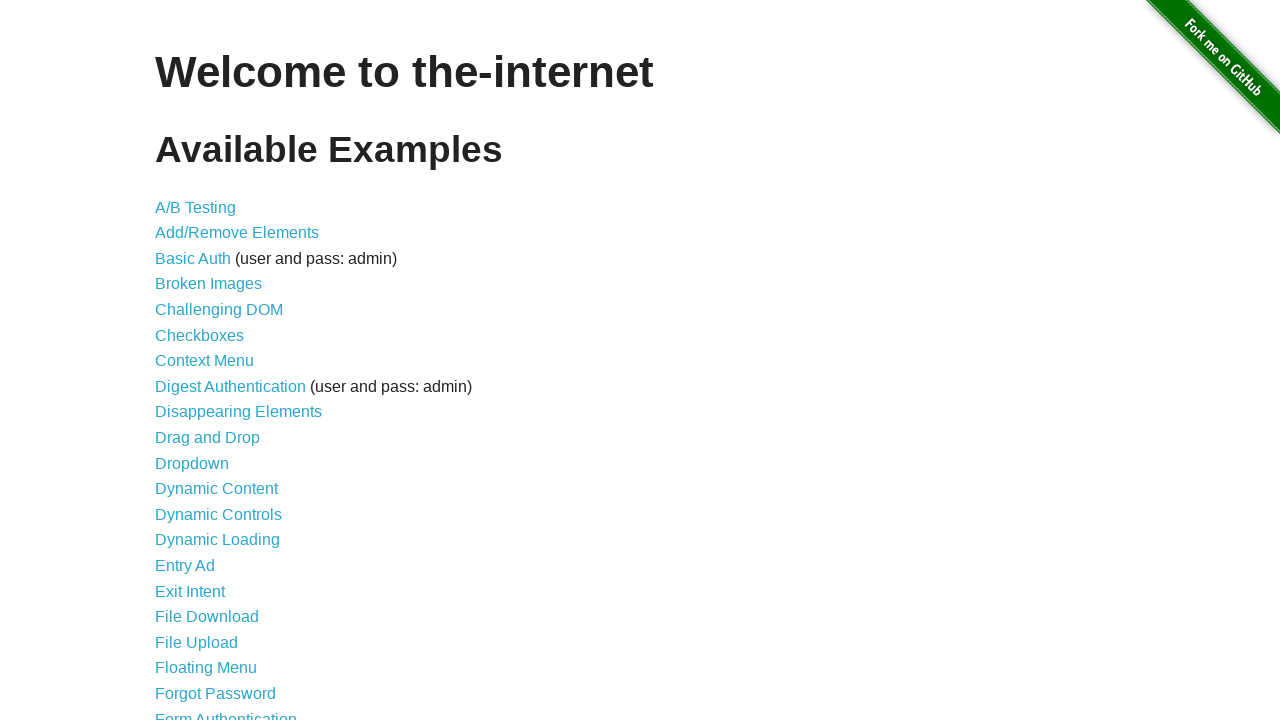

Clicked on add/remove elements link at (237, 233) on a[href='/add_remove_elements/']
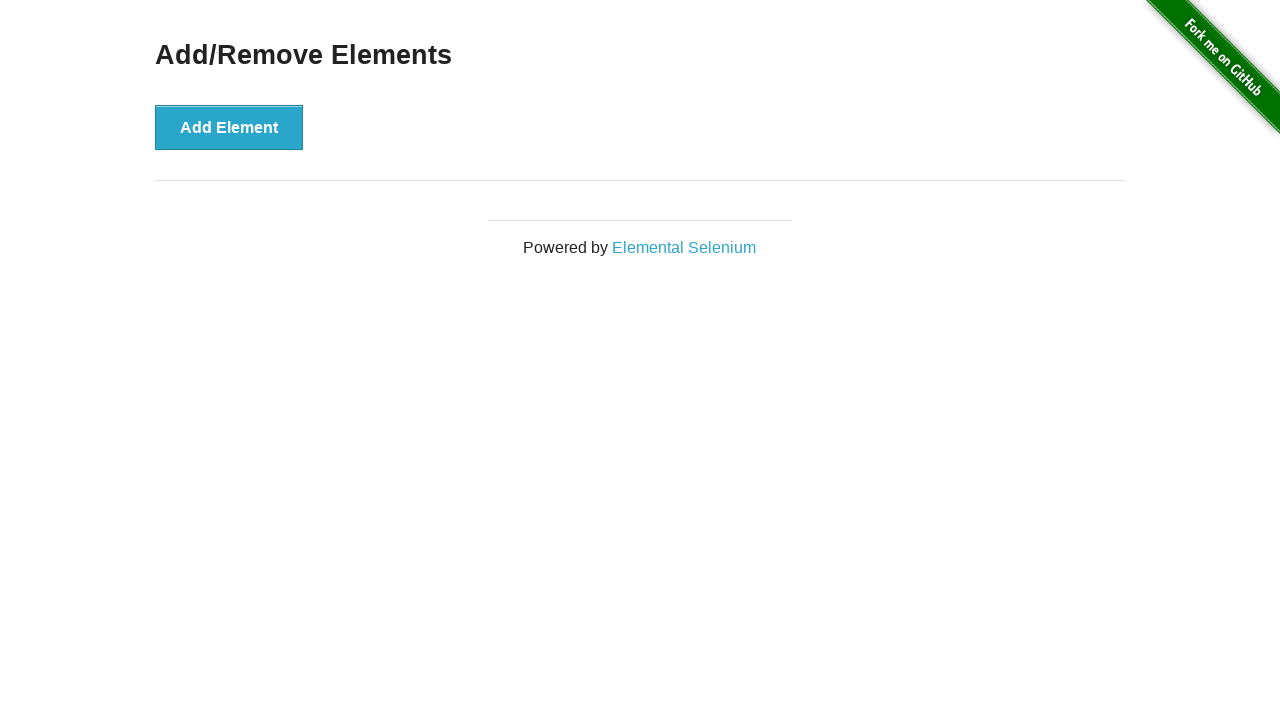

Clicked add element button at (229, 127) on button[onclick='addElement()']
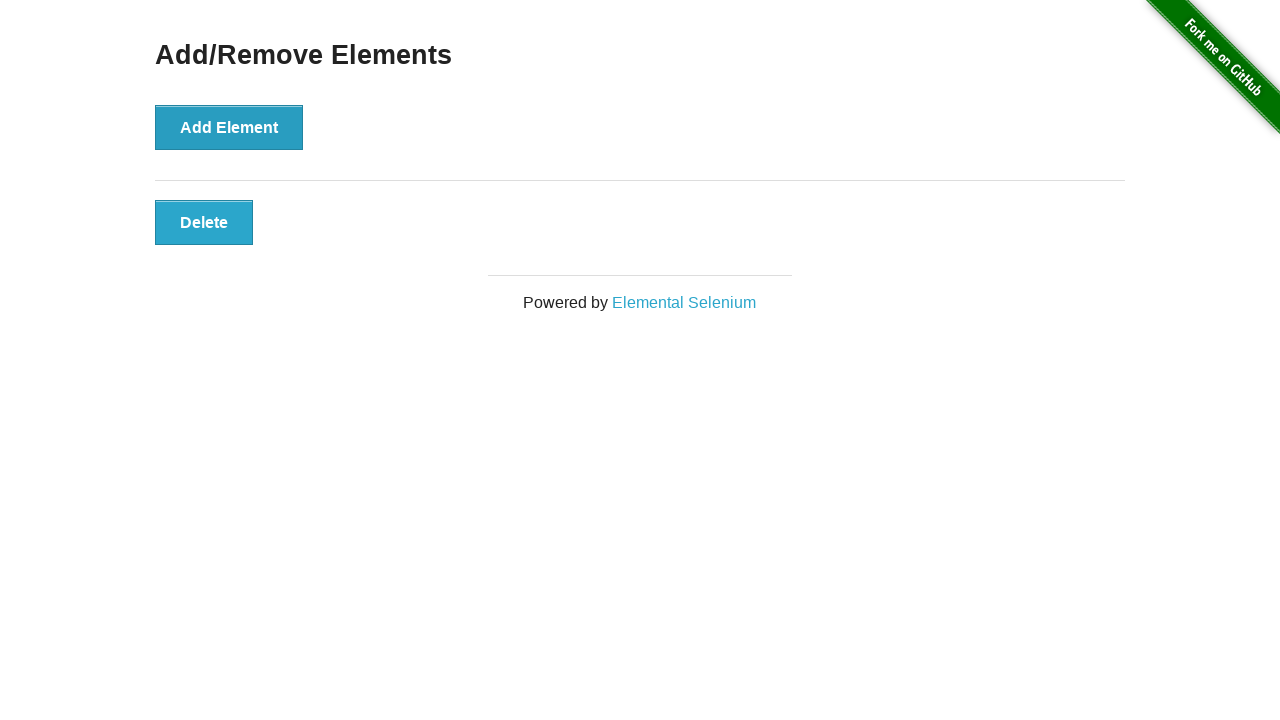

Verified element was added and displayed
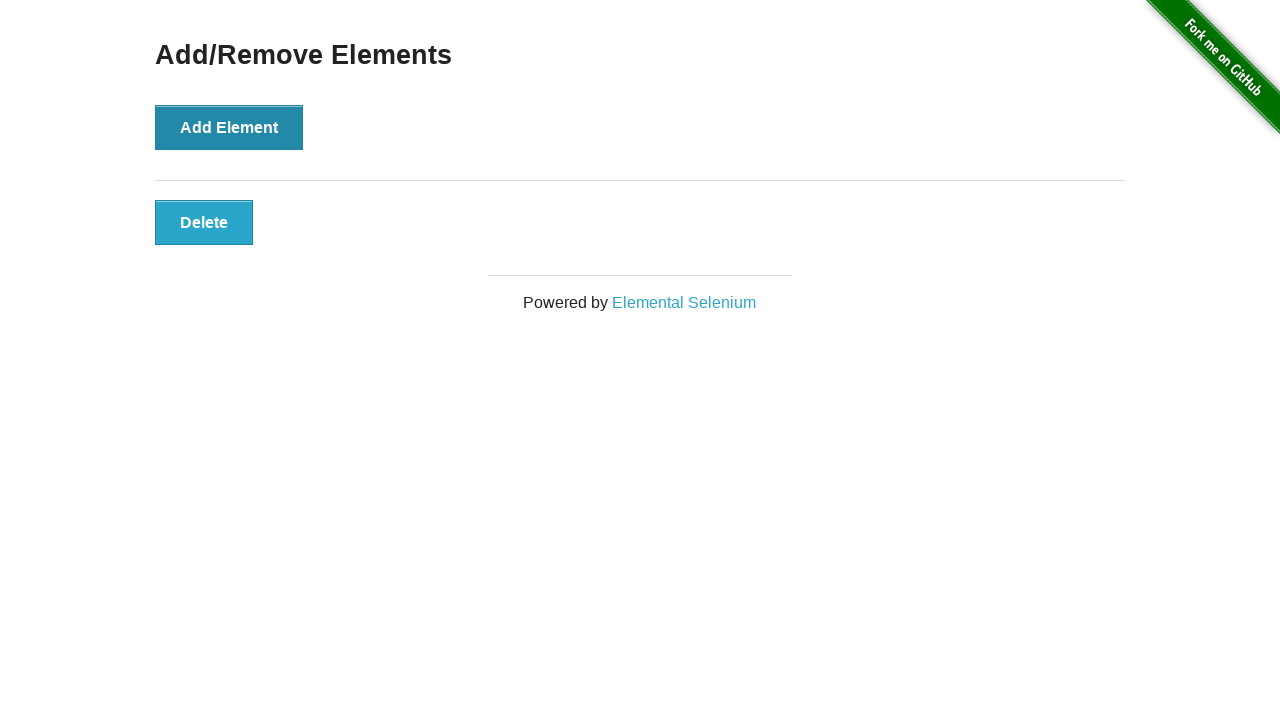

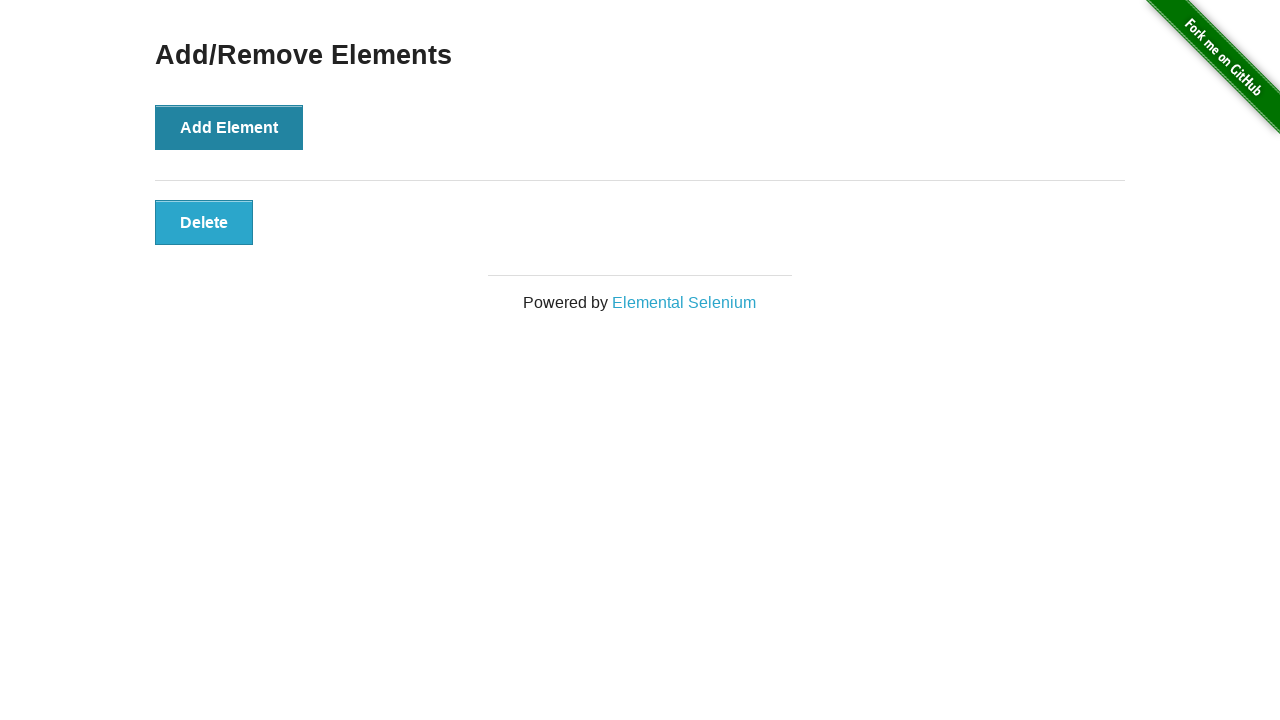